Tests that a button becomes visible after 5 seconds on a dynamic properties demo page

Starting URL: https://demoqa.com/dynamic-properties

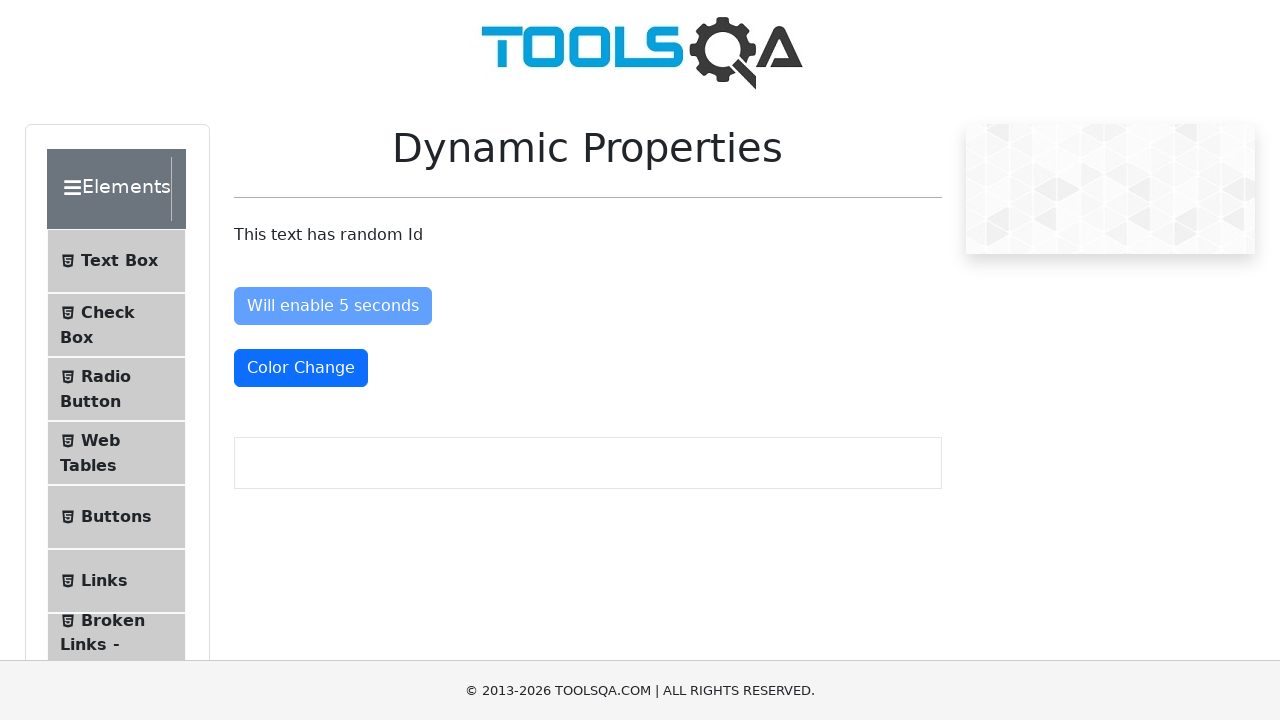

Waited for button to become visible after 5 seconds
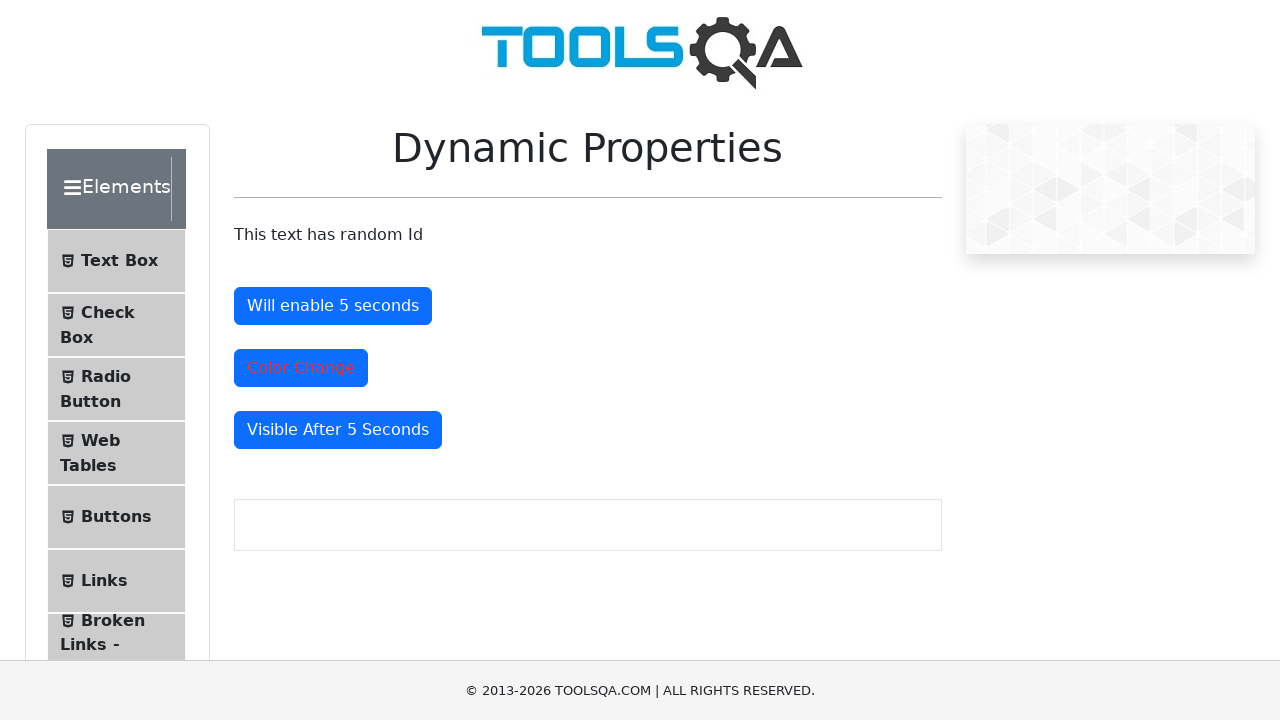

Located the visible button element
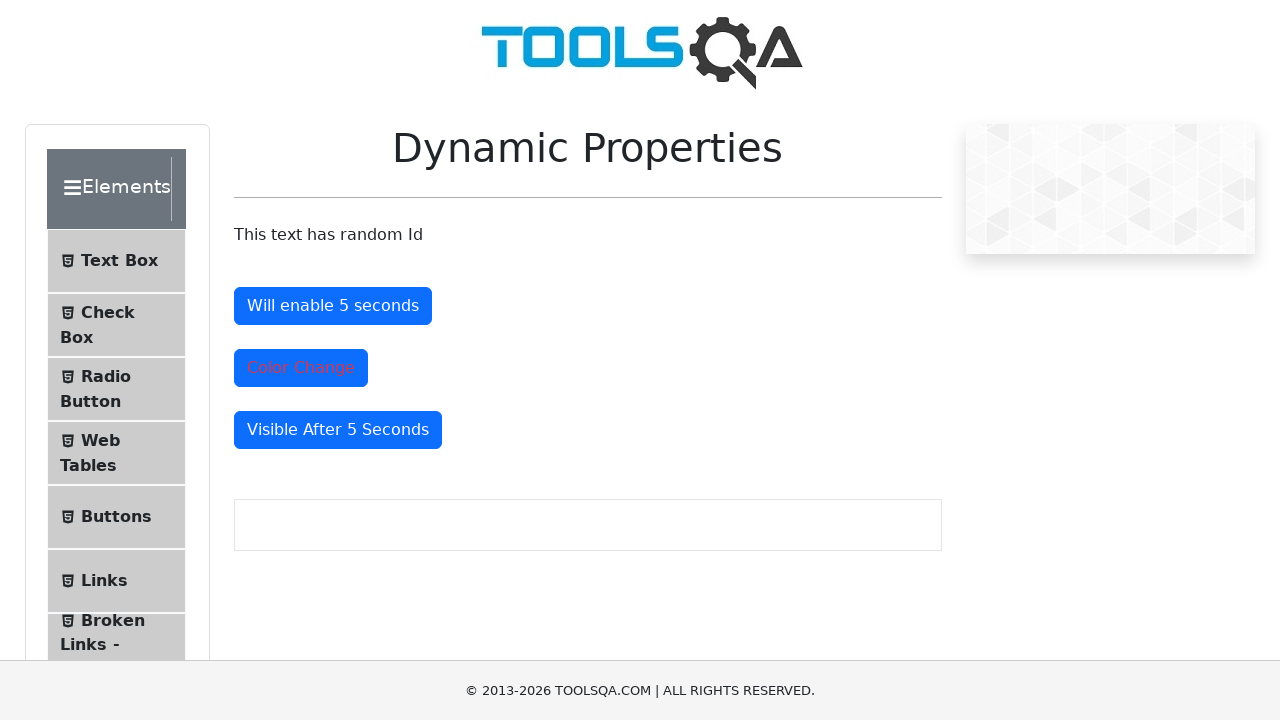

Verified that the button is visible
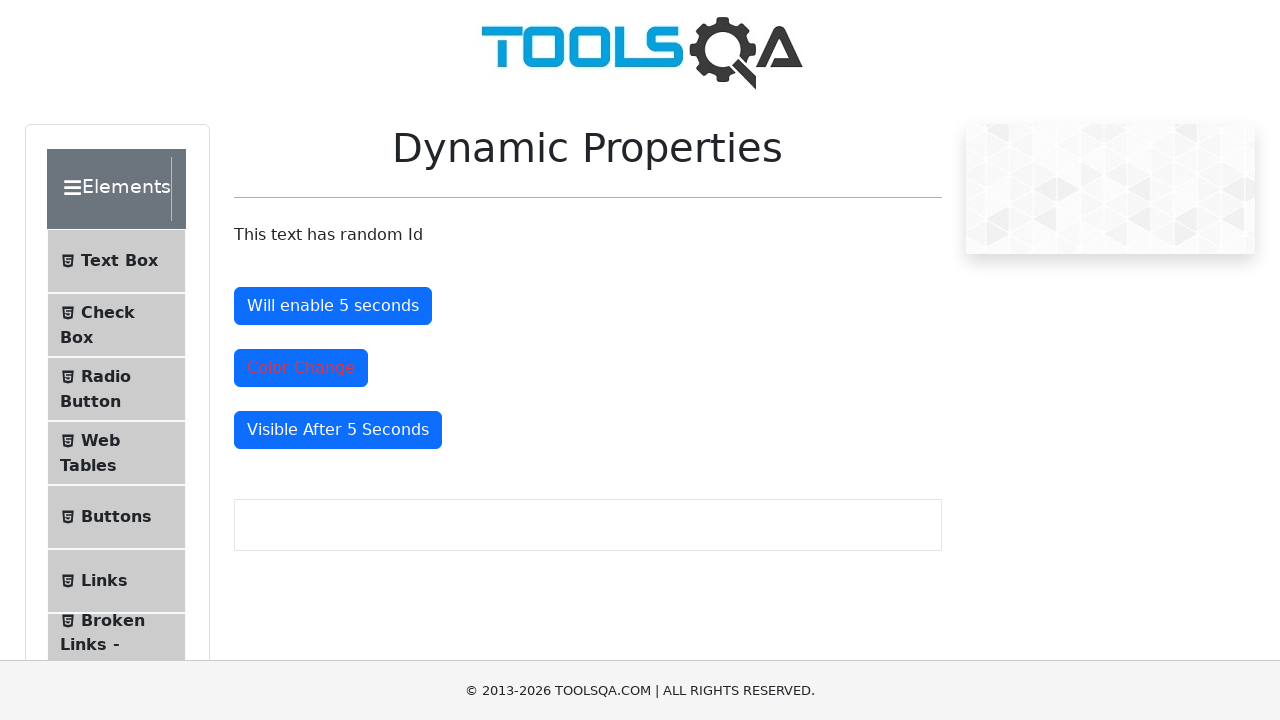

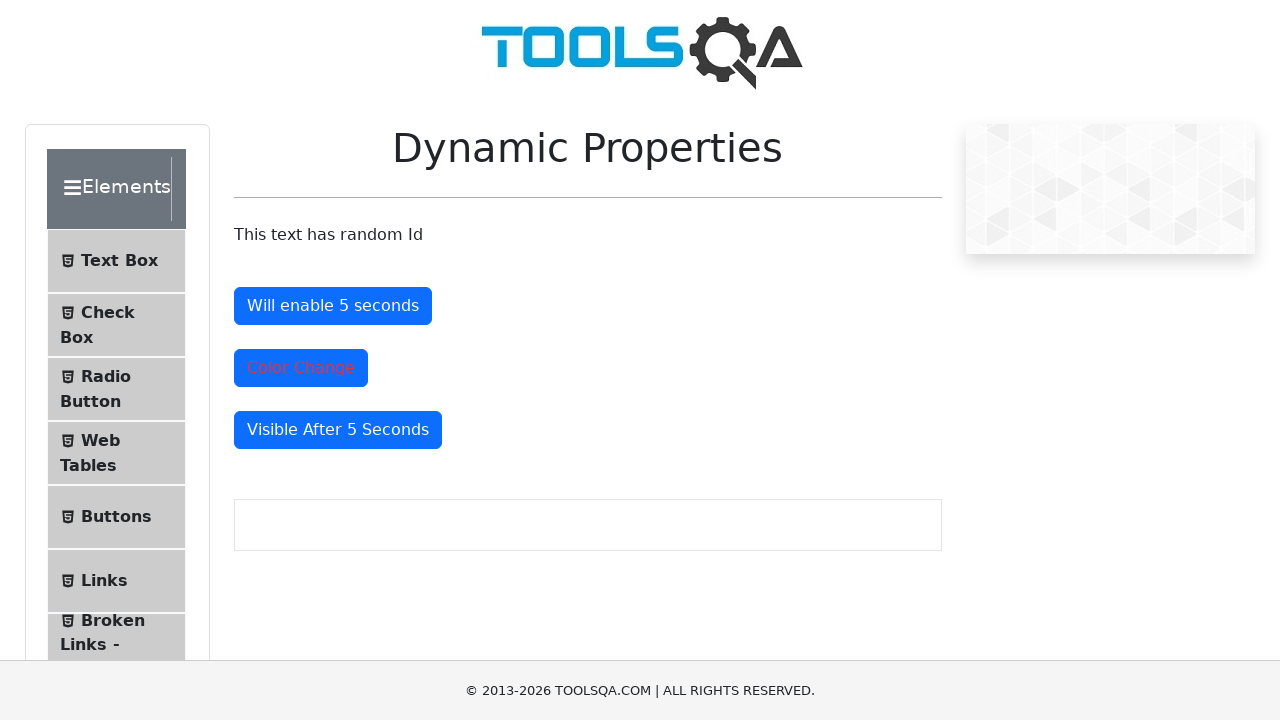